Tests the language selection dropdown on a demo registration page by clicking to open the dropdown and selecting "Czech" as the language option.

Starting URL: https://demo.automationtesting.in/Register.html

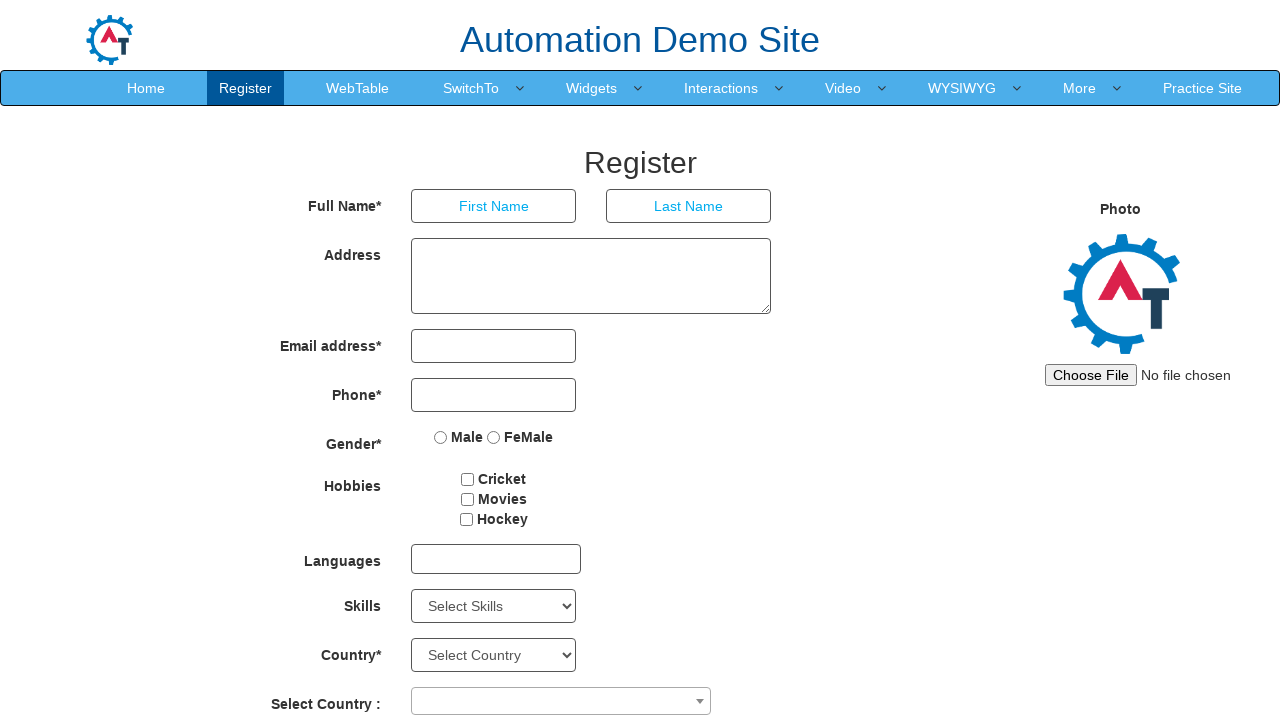

Clicked on the language dropdown to open it at (496, 559) on #msdd
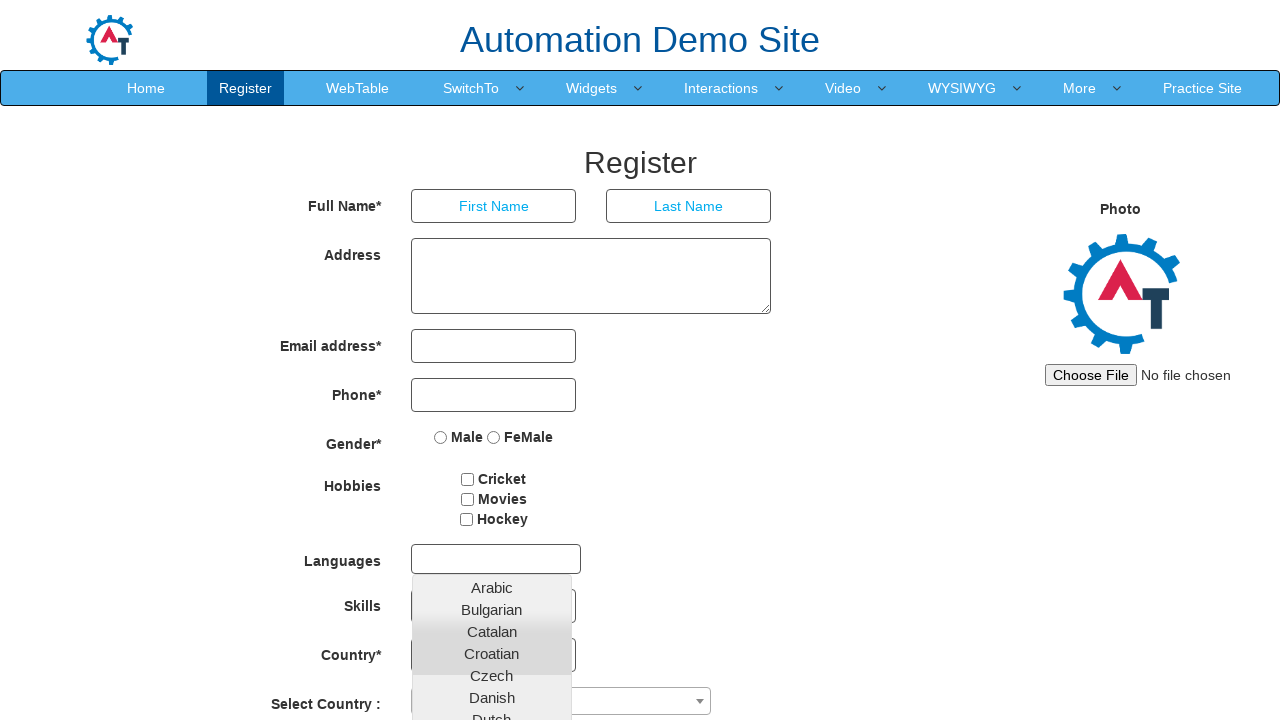

Selected Czech as the language option from the dropdown at (492, 675) on text=Czech
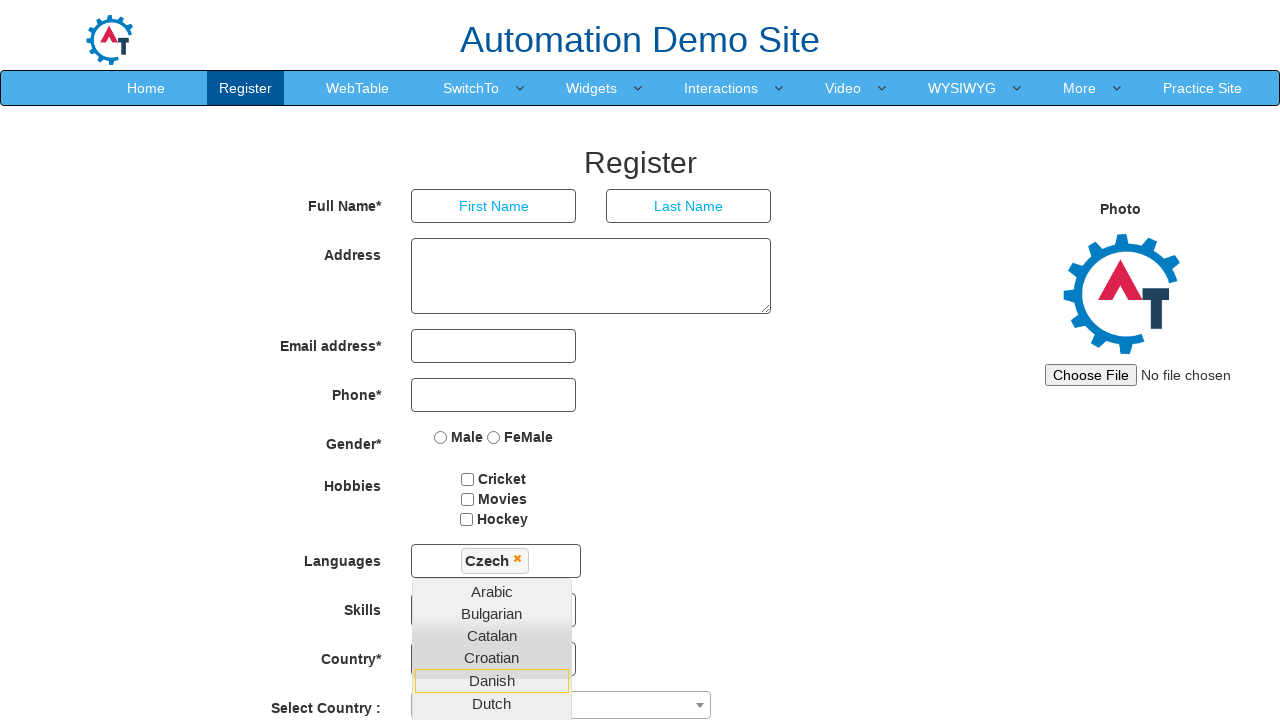

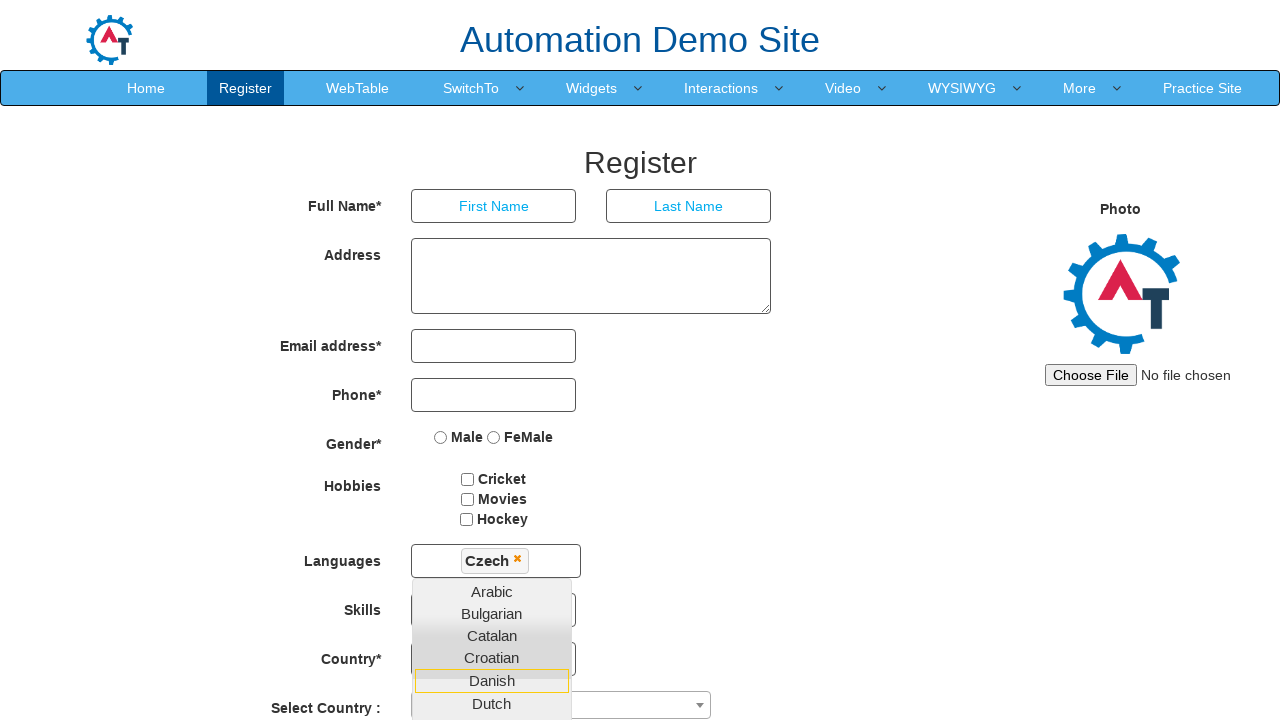